Tests that registration fails when password is empty but username is provided.

Starting URL: https://anatoly-karpovich.github.io/demo-login-form/

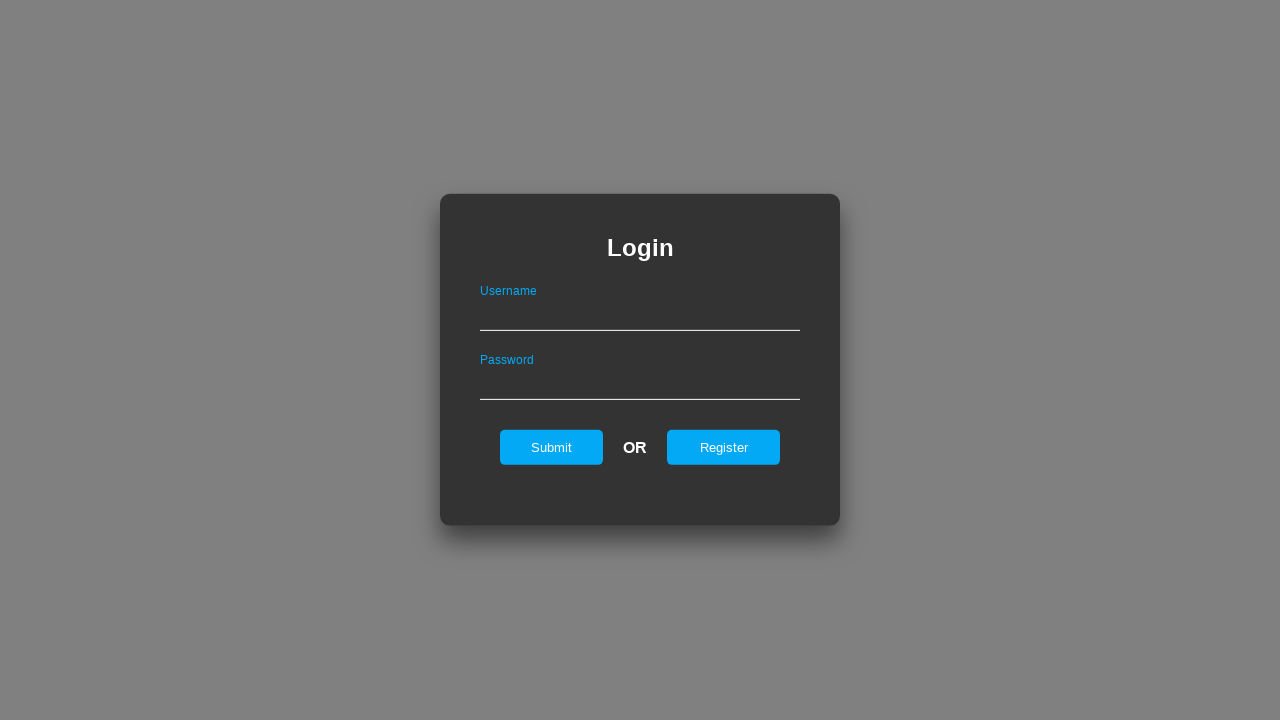

Clicked register button to show registration form at (724, 447) on #registerOnLogin
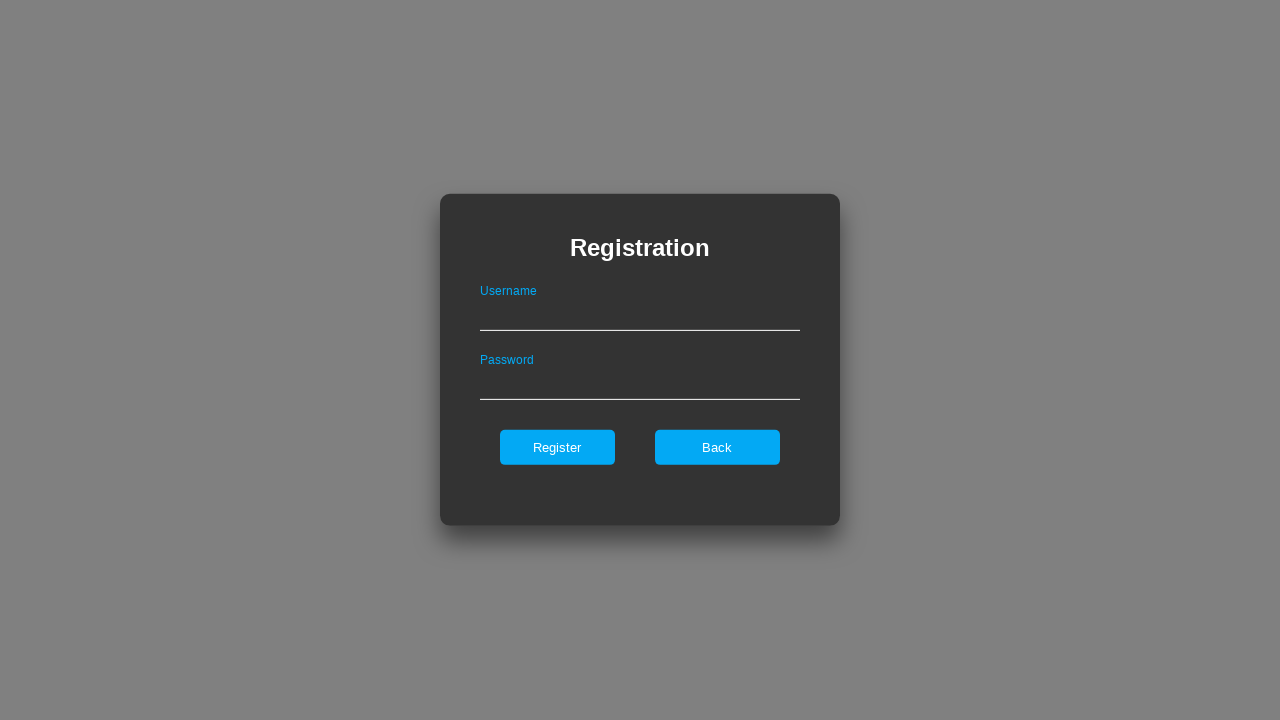

Filled username field with 'User001' on #userNameOnRegister
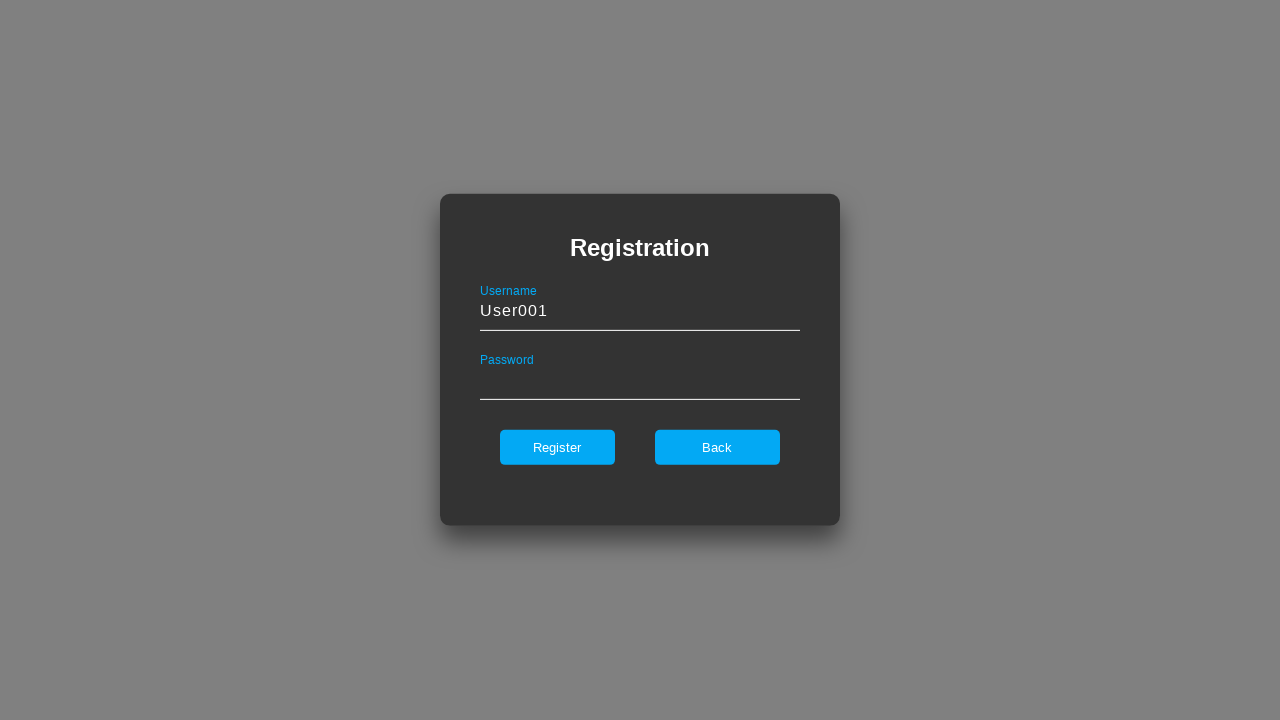

Clicked register submit button at (557, 447) on #register
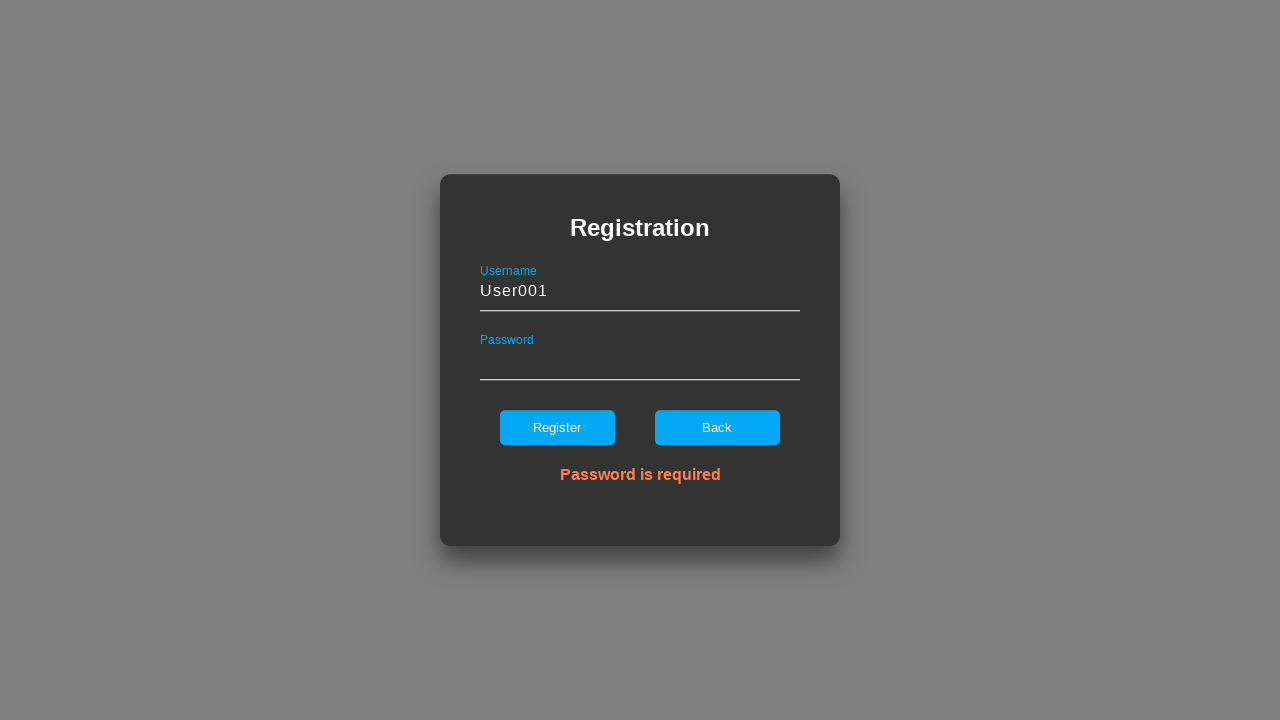

Verified error message 'Password is required' is displayed
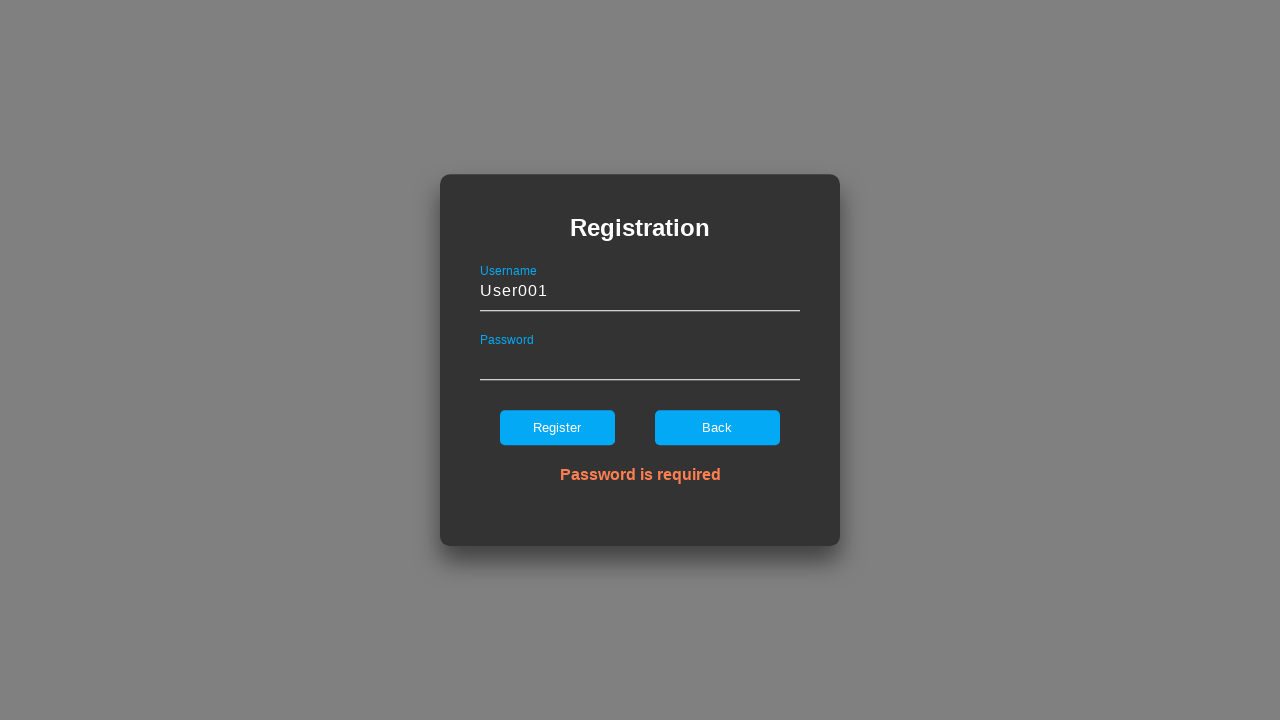

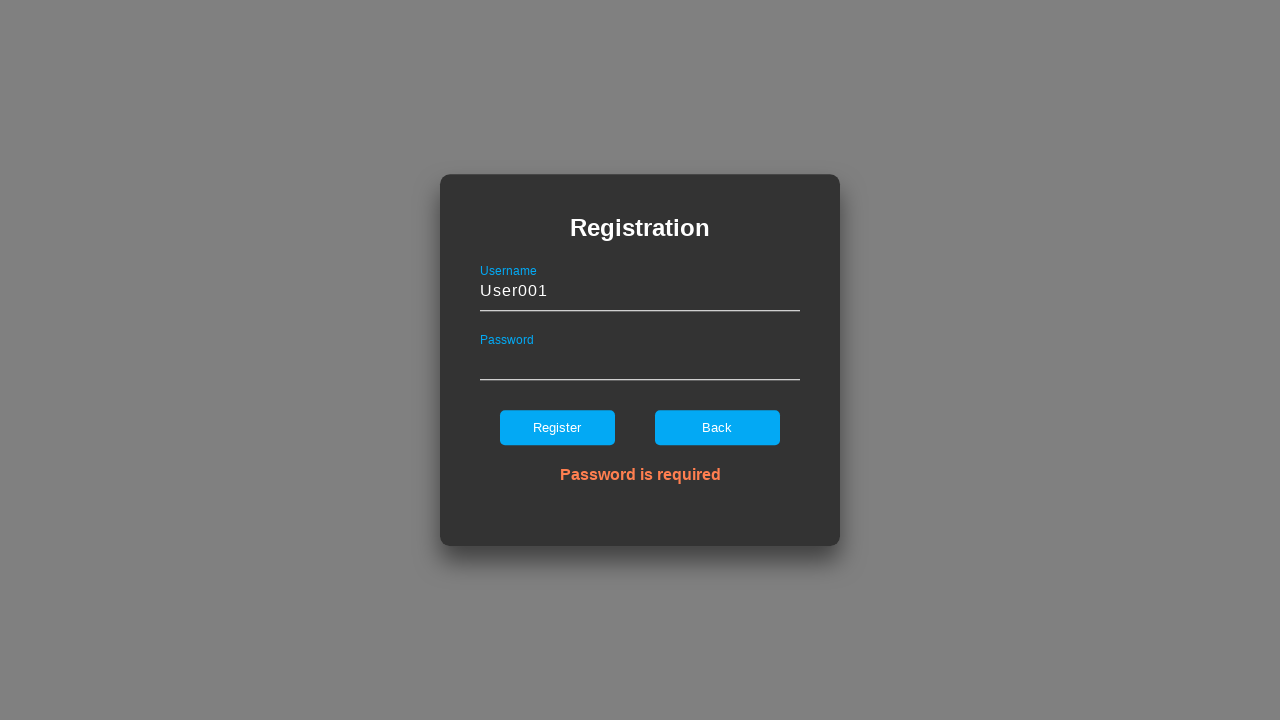